Clicks on the products link and verifies that the URL navigates to the products page correctly

Starting URL: https://nael-cement-products.vercel.app

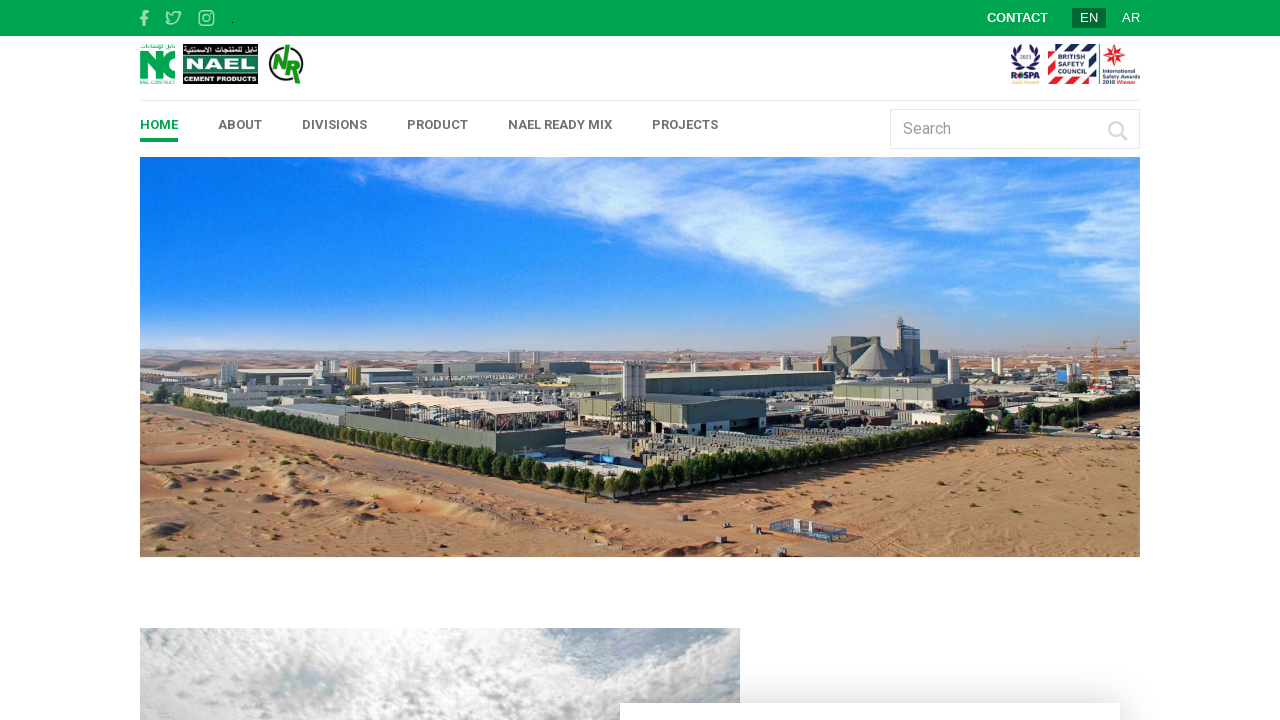

Clicked on the products link at (438, 124) on a[href='/en/products']
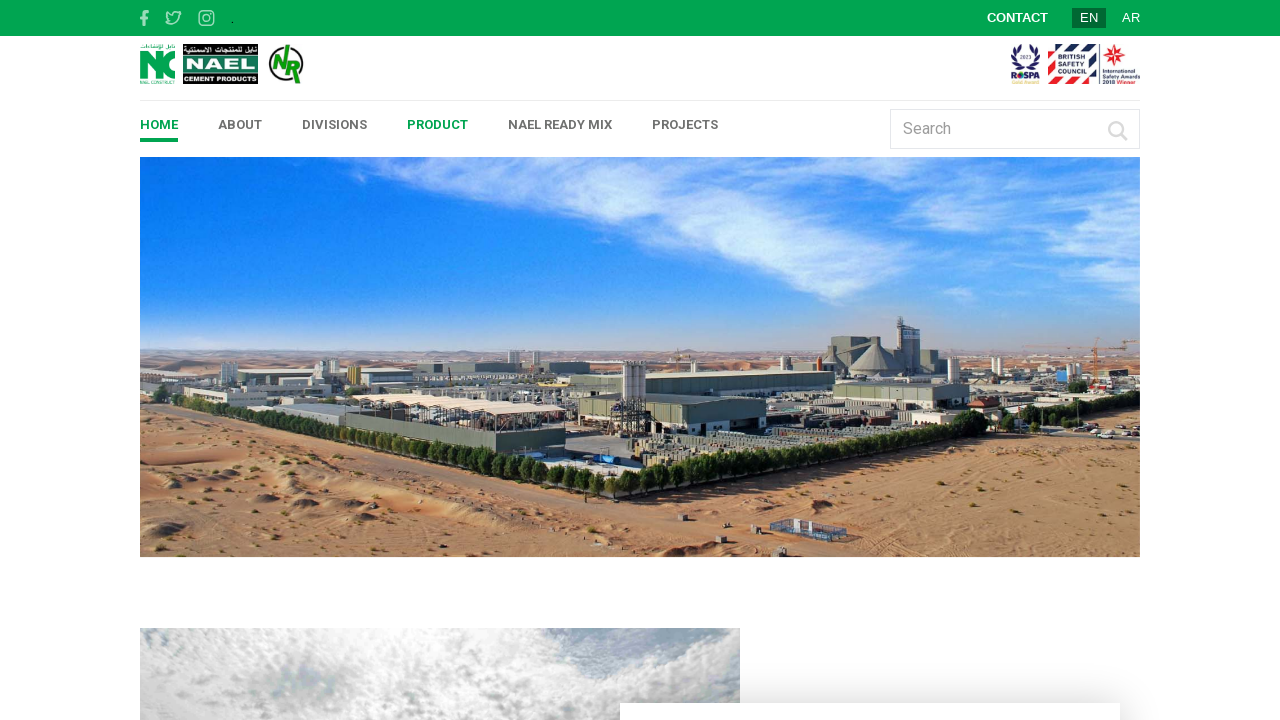

Waited for navigation to products page
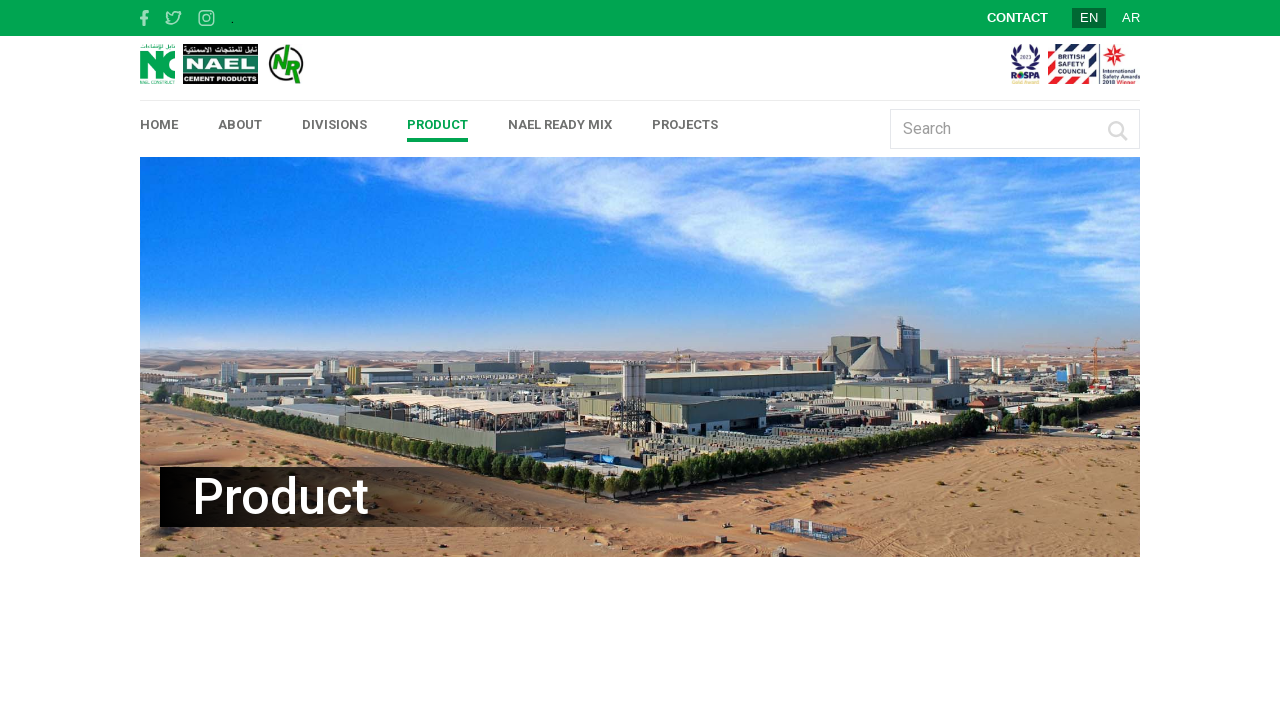

Verified URL is correct: https://nael-cement-products.vercel.app/en/products
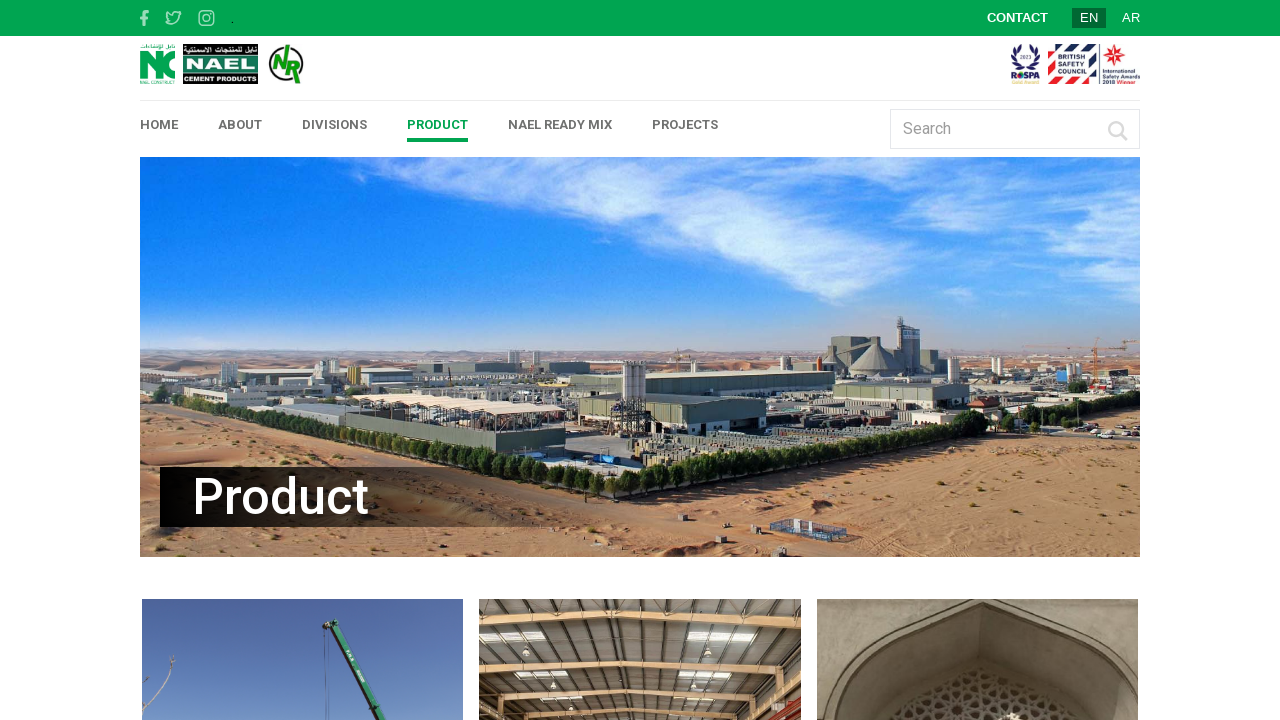

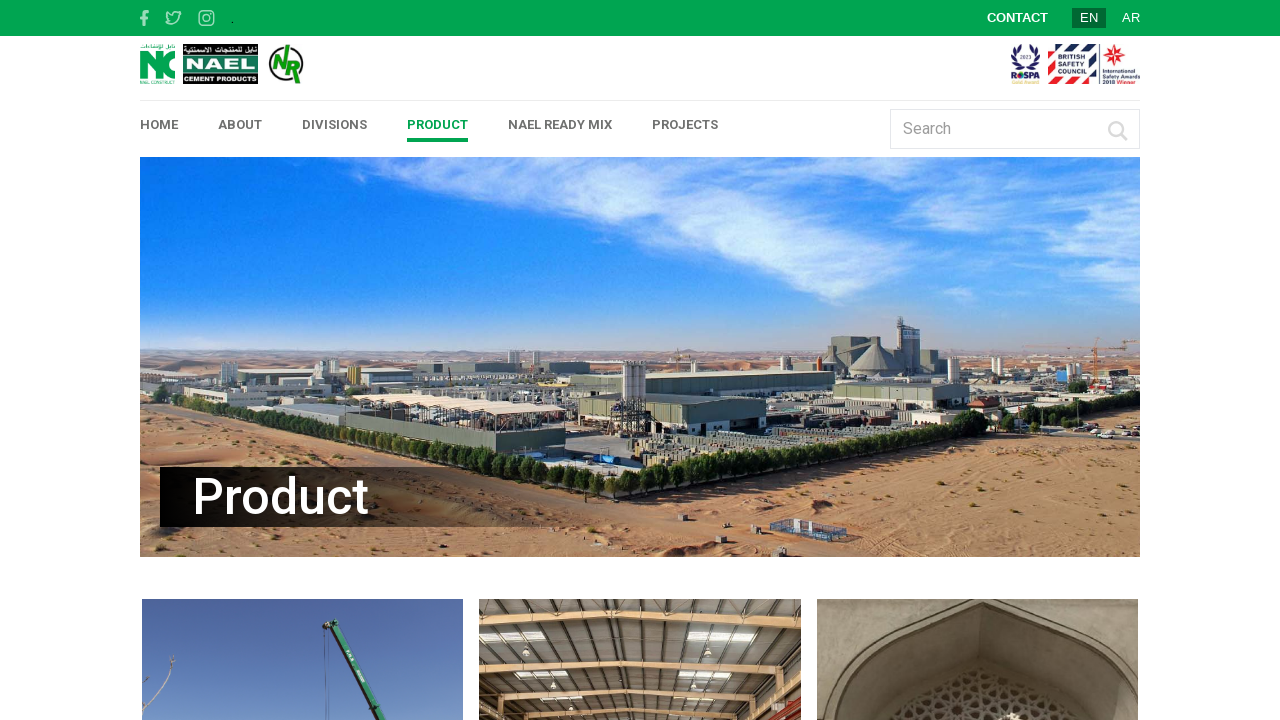